Tests dropdown selection by selecting an option using value attribute

Starting URL: https://kristinek.github.io/site/examples/actions

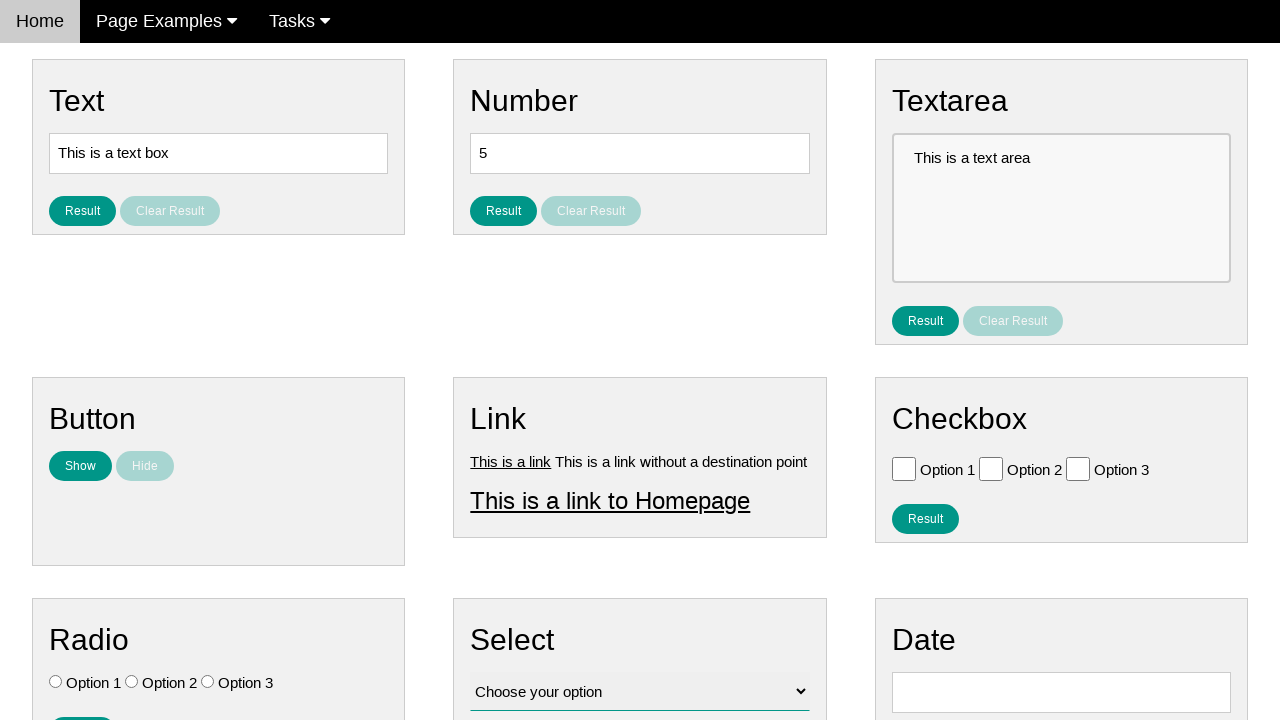

Navigated to actions example page
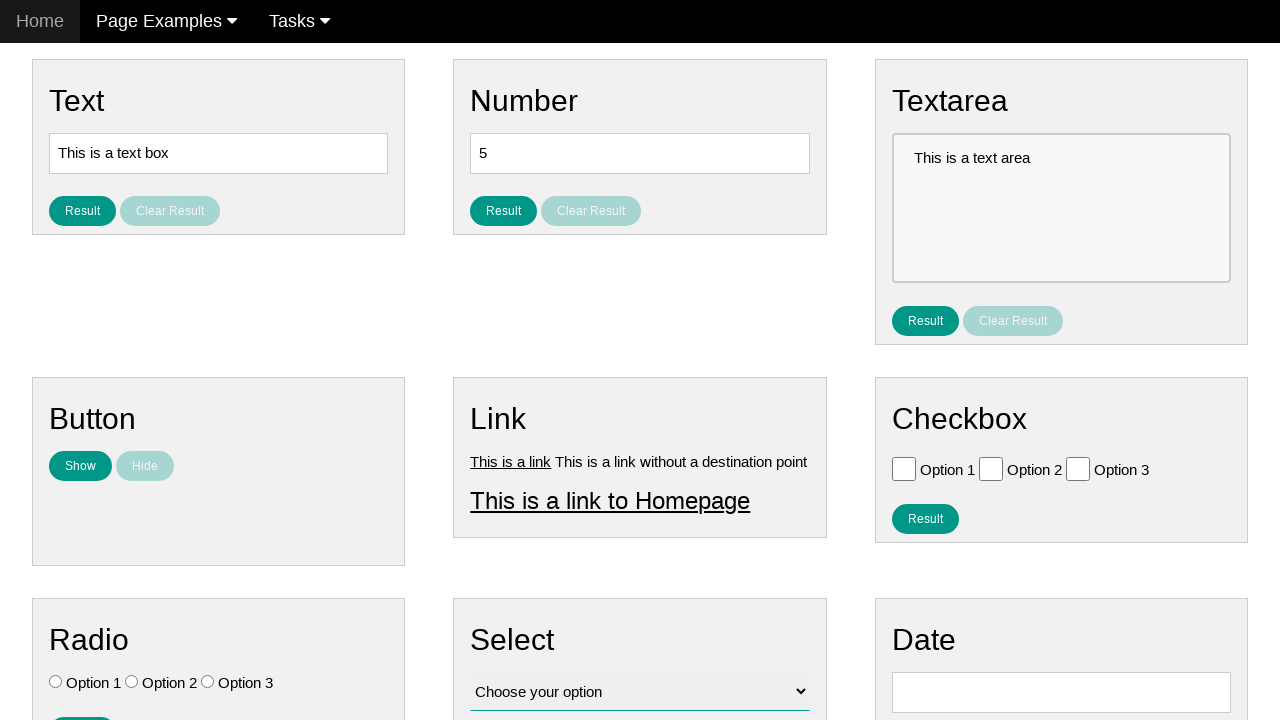

Selected Option 3 from dropdown using value attribute 'value3' on #vfb-12
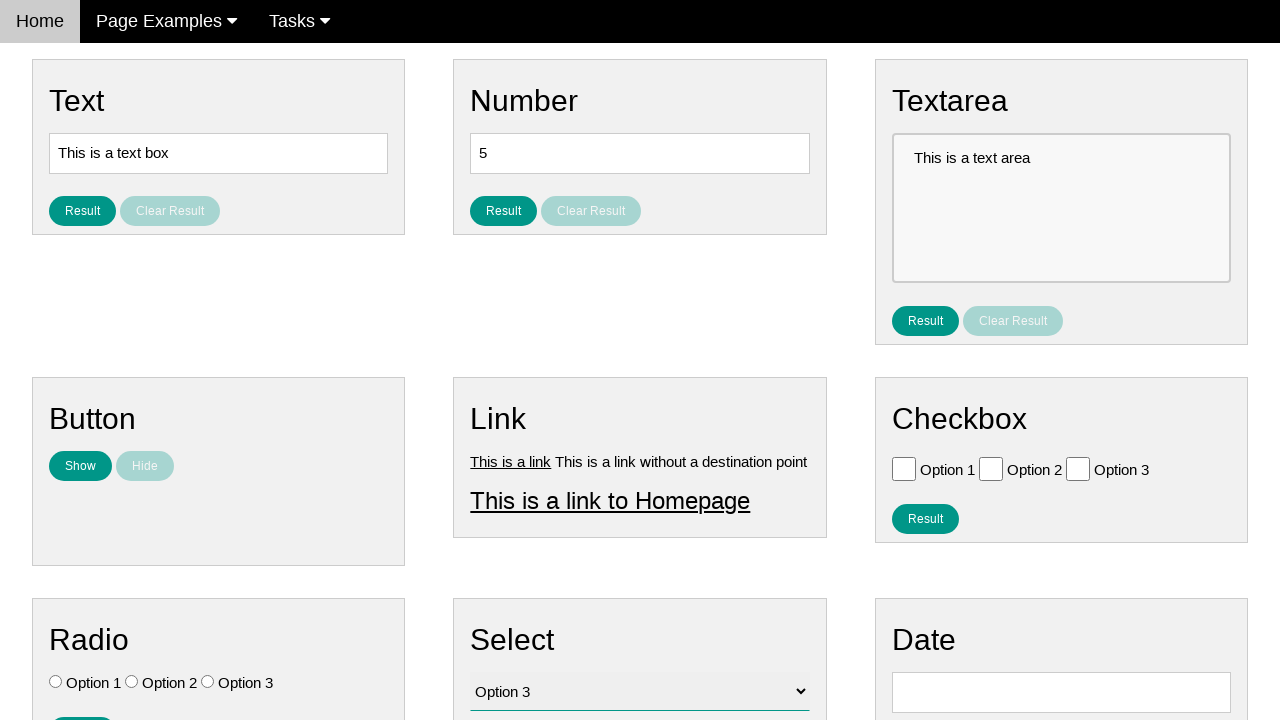

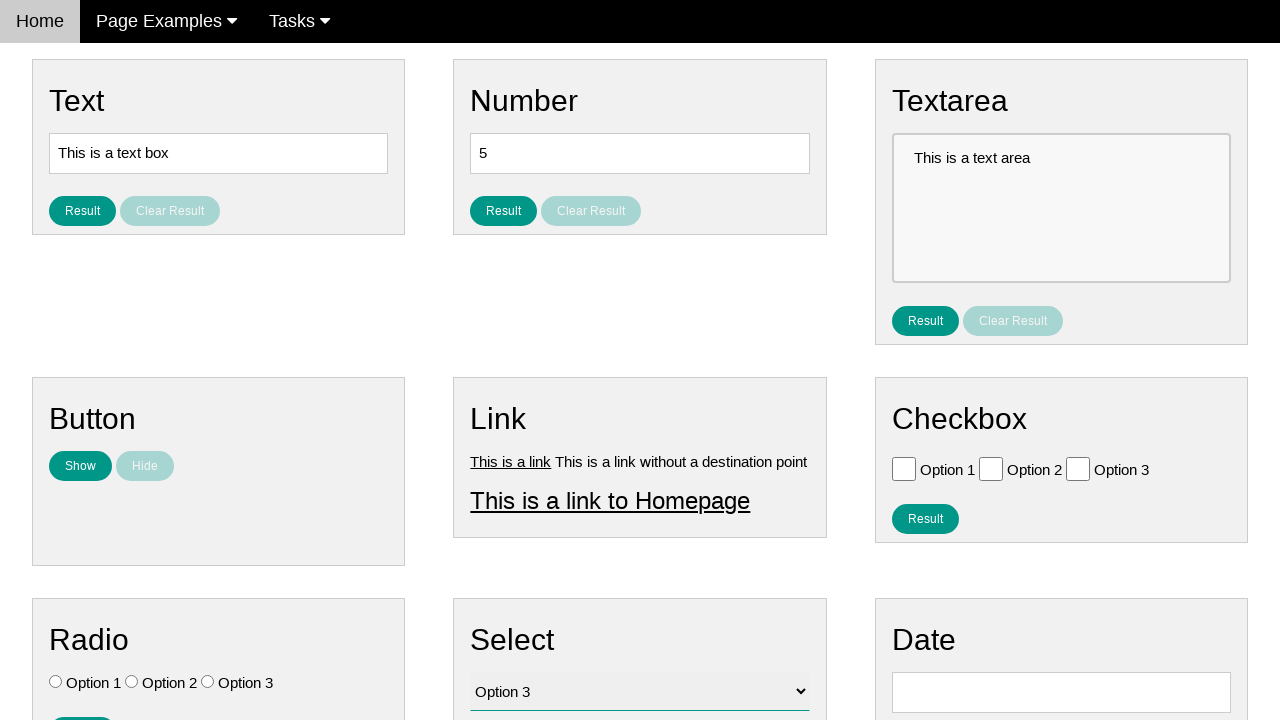